Tests the complete purchase flow on DemoBlaze e-commerce site: selects a phone category, adds a product to cart, proceeds to checkout, fills in payment details, and completes the purchase.

Starting URL: https://www.demoblaze.com/

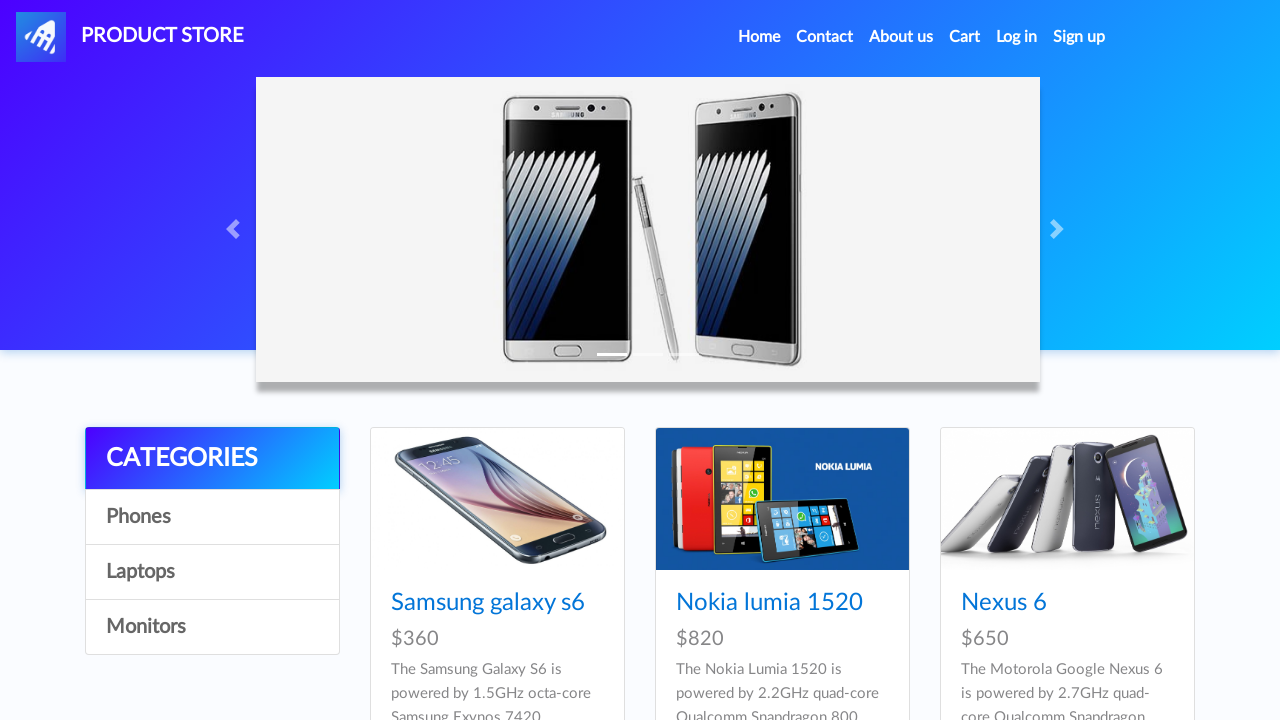

Clicked on 'Phones' category at (212, 517) on //*[@onclick="byCat('phone')"]
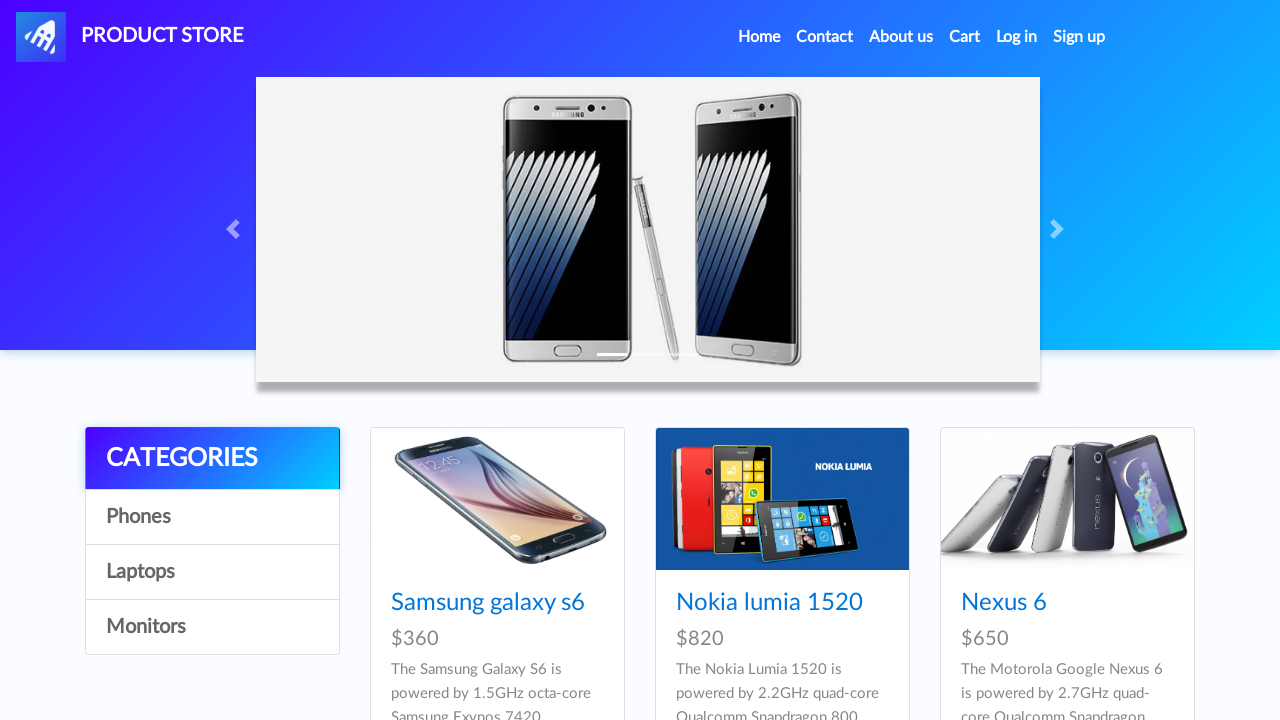

Waited for products to load
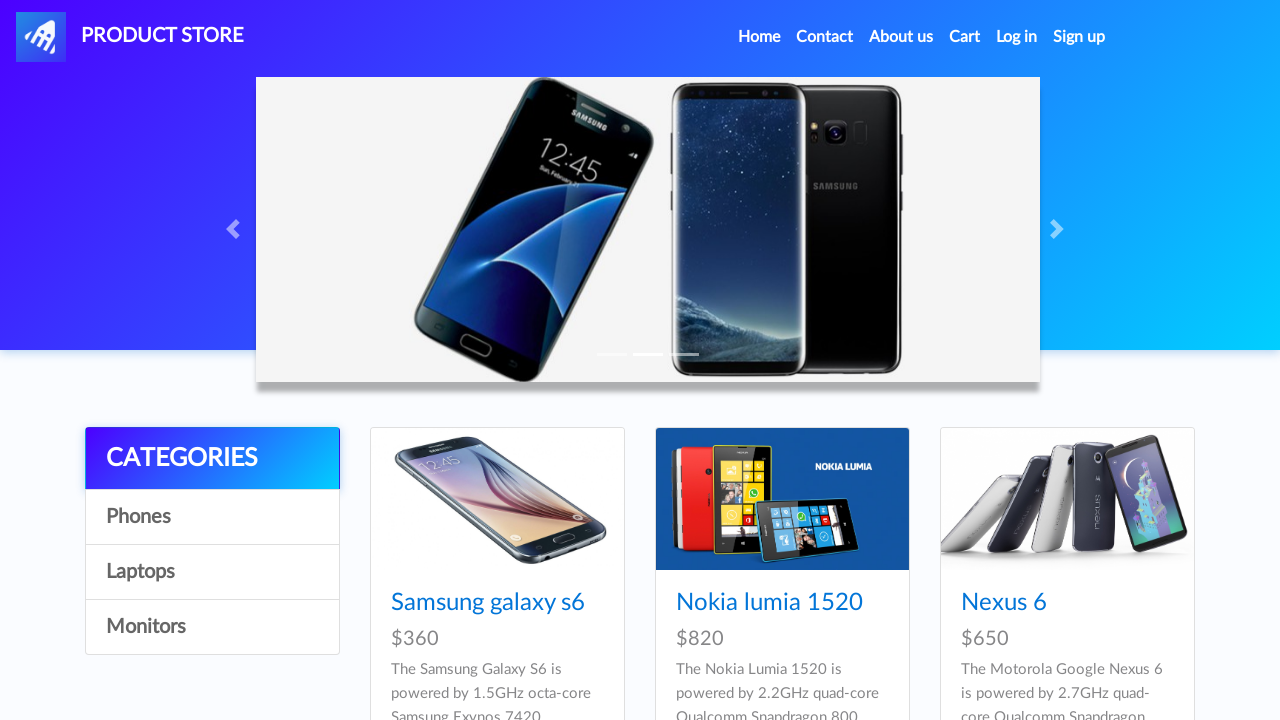

Clicked on first product image at (497, 499) on #tbodyid > div:nth-child(1) > div > a > img
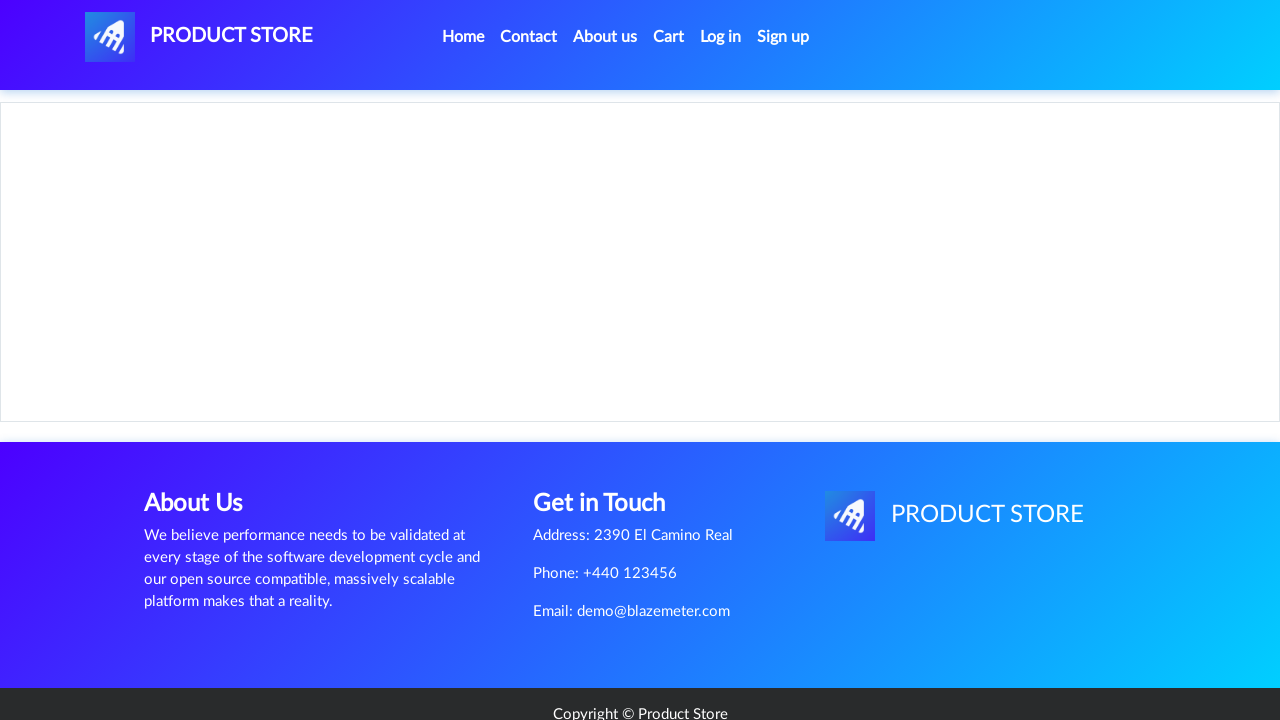

Waited for product details page to load
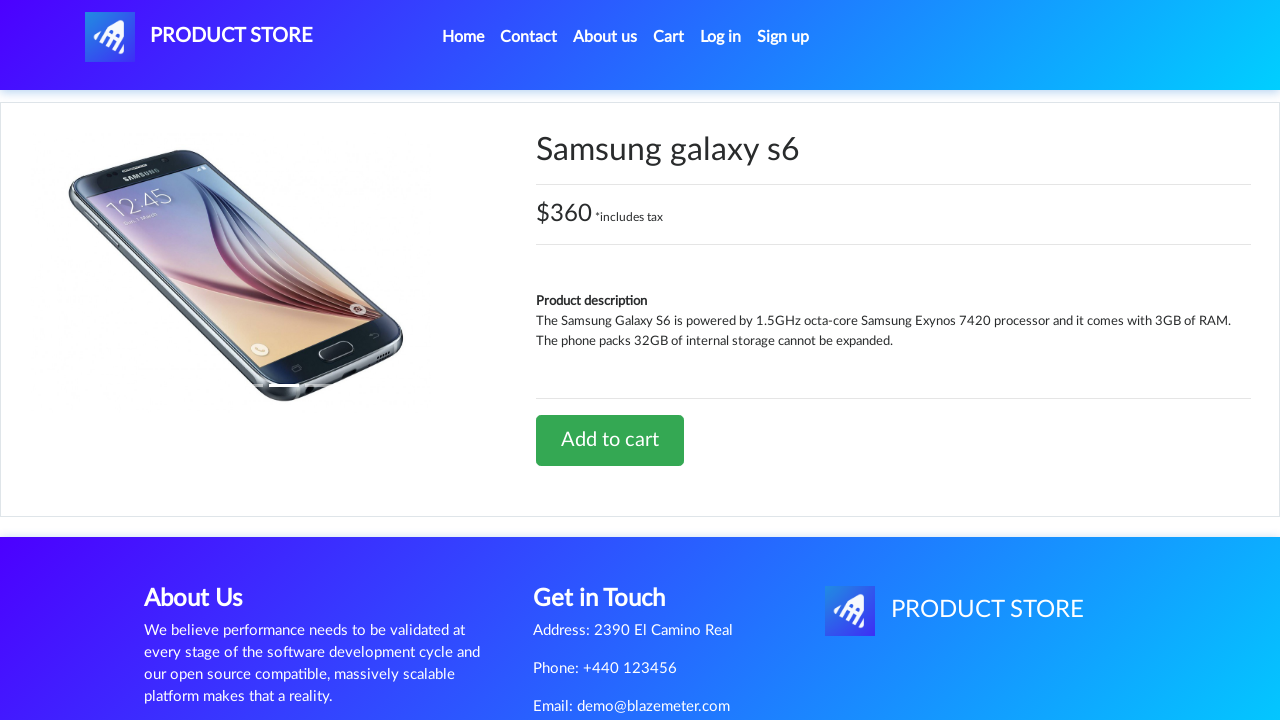

Clicked 'Add to cart' button at (610, 440) on a.btn.btn-success.btn-lg
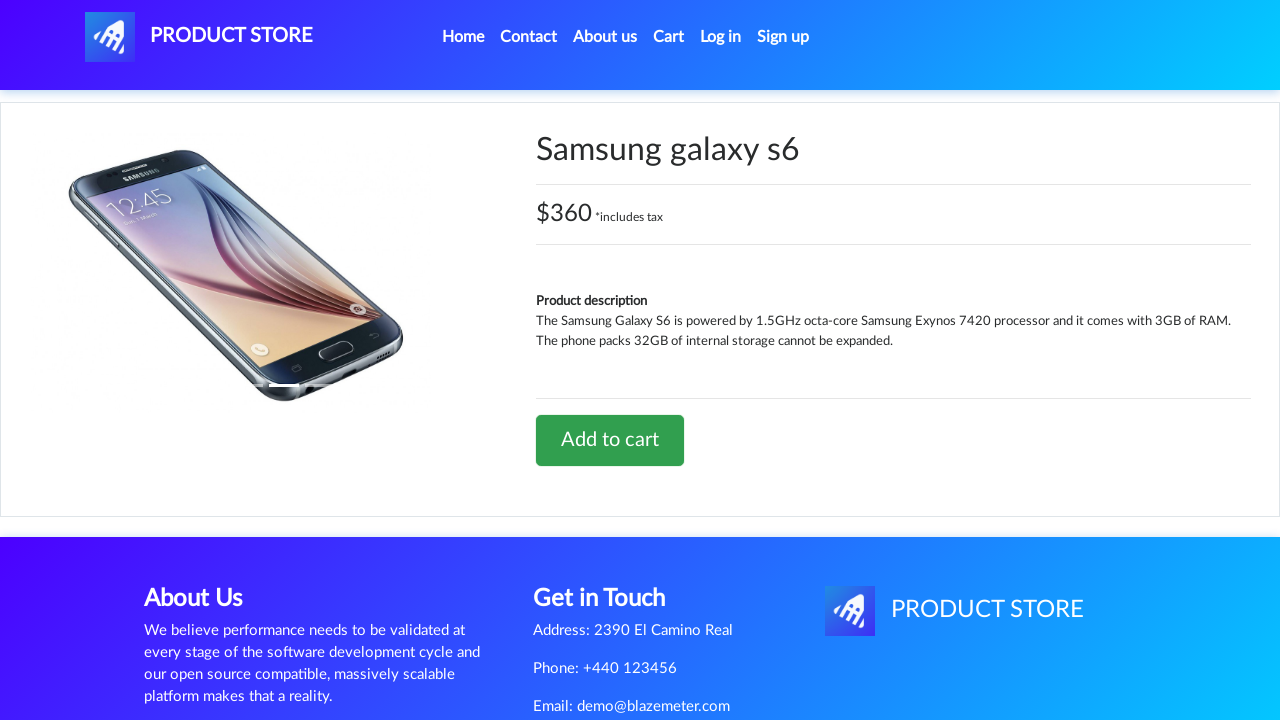

Waited for add to cart action to complete
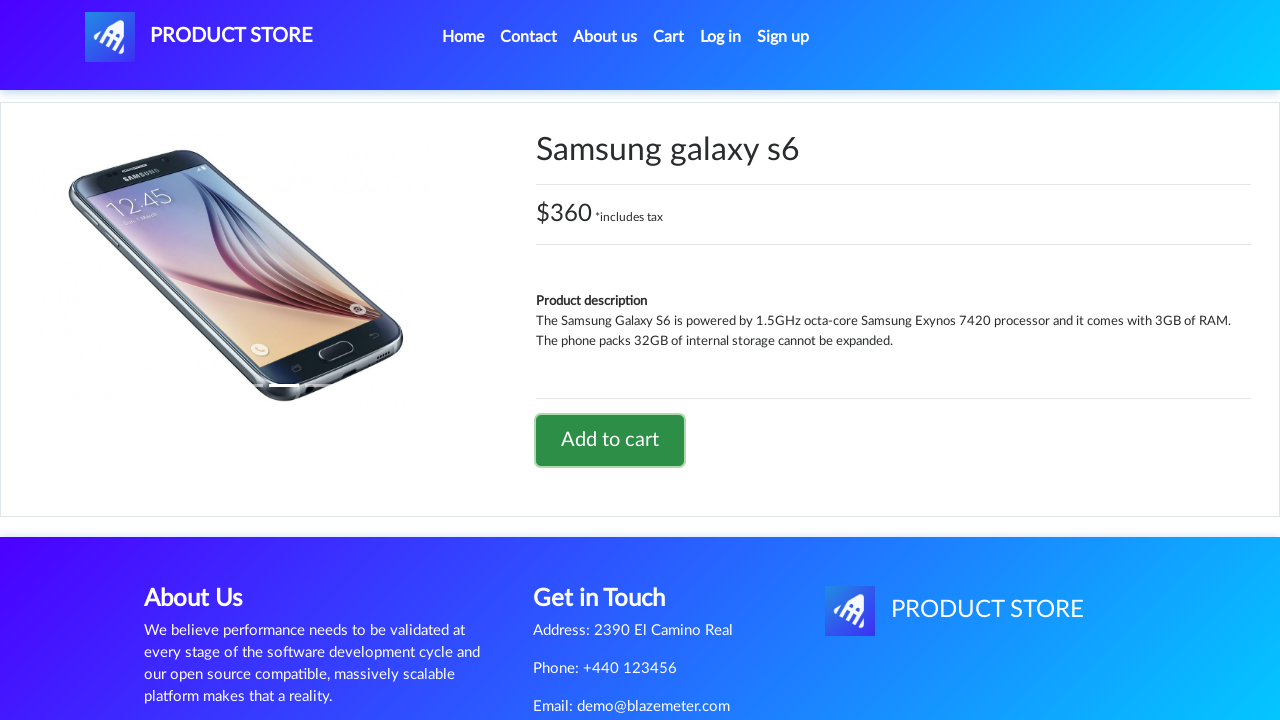

Clicked 'Add to cart' button again and accepted confirmation alert at (610, 440) on a.btn.btn-success.btn-lg
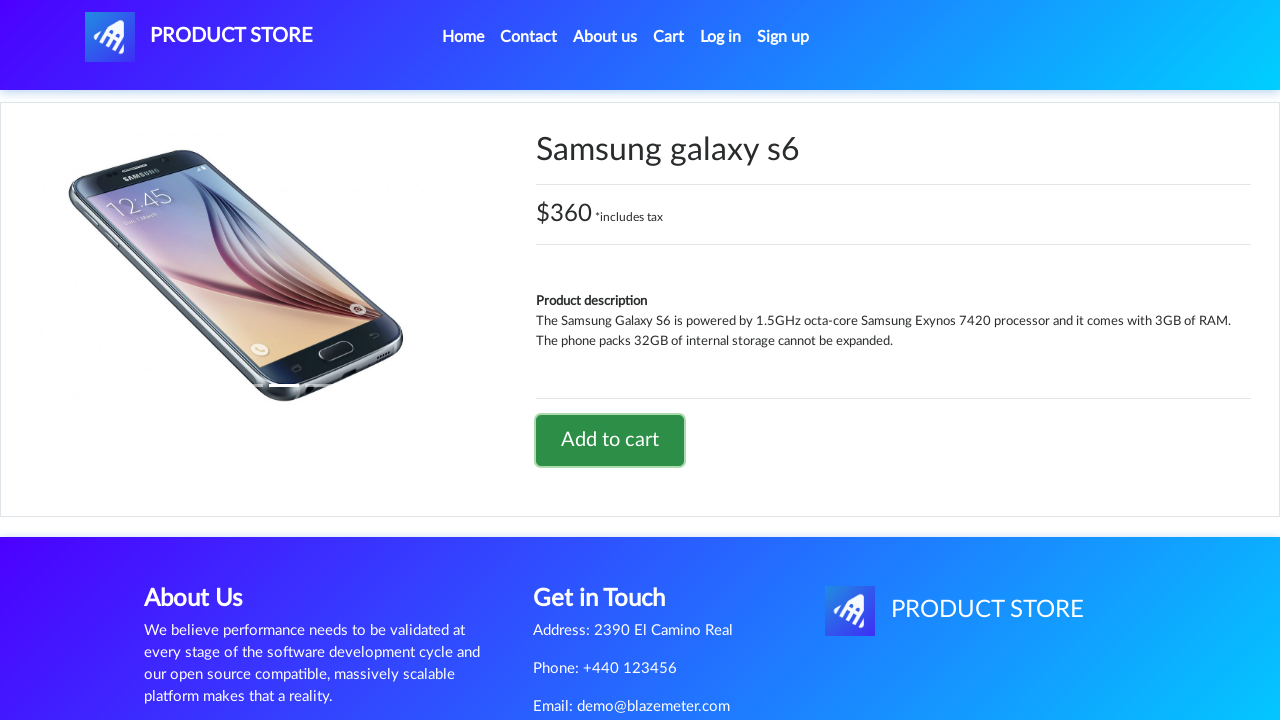

Waited for alert handling to complete
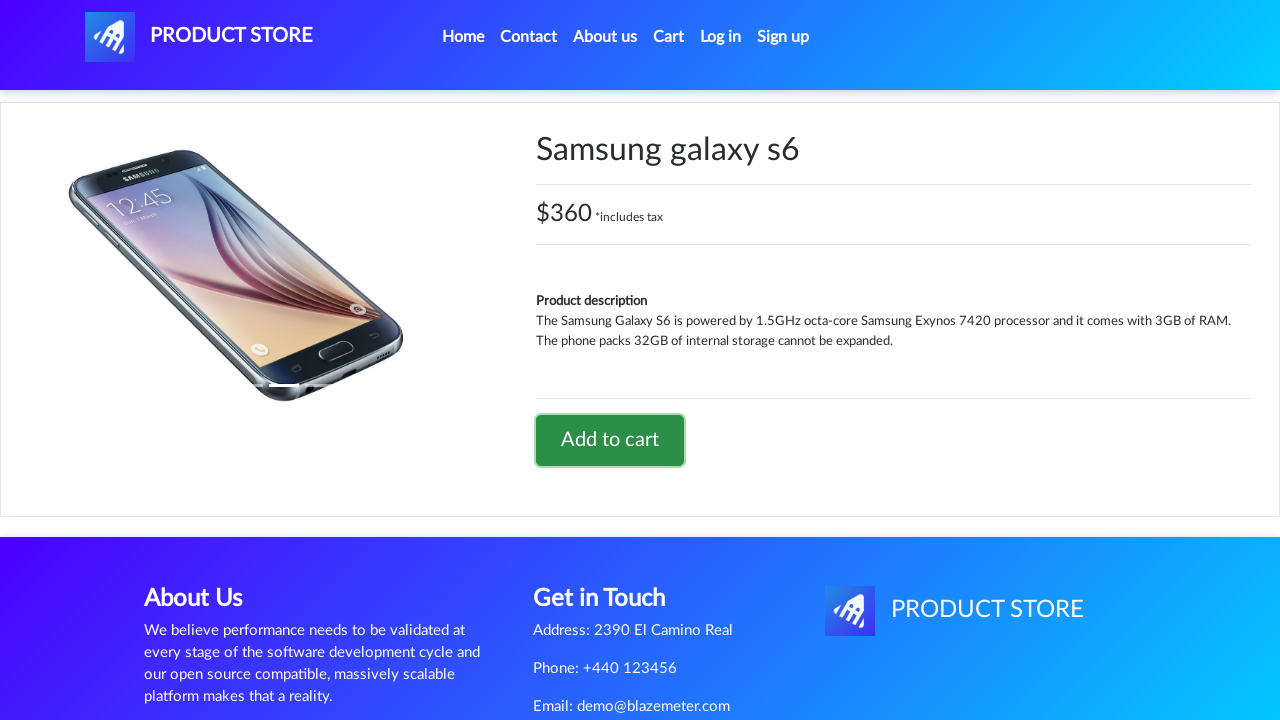

Clicked on 'Cart' in navigation menu at (669, 37) on #navbarExample > ul > li:nth-child(4) > a
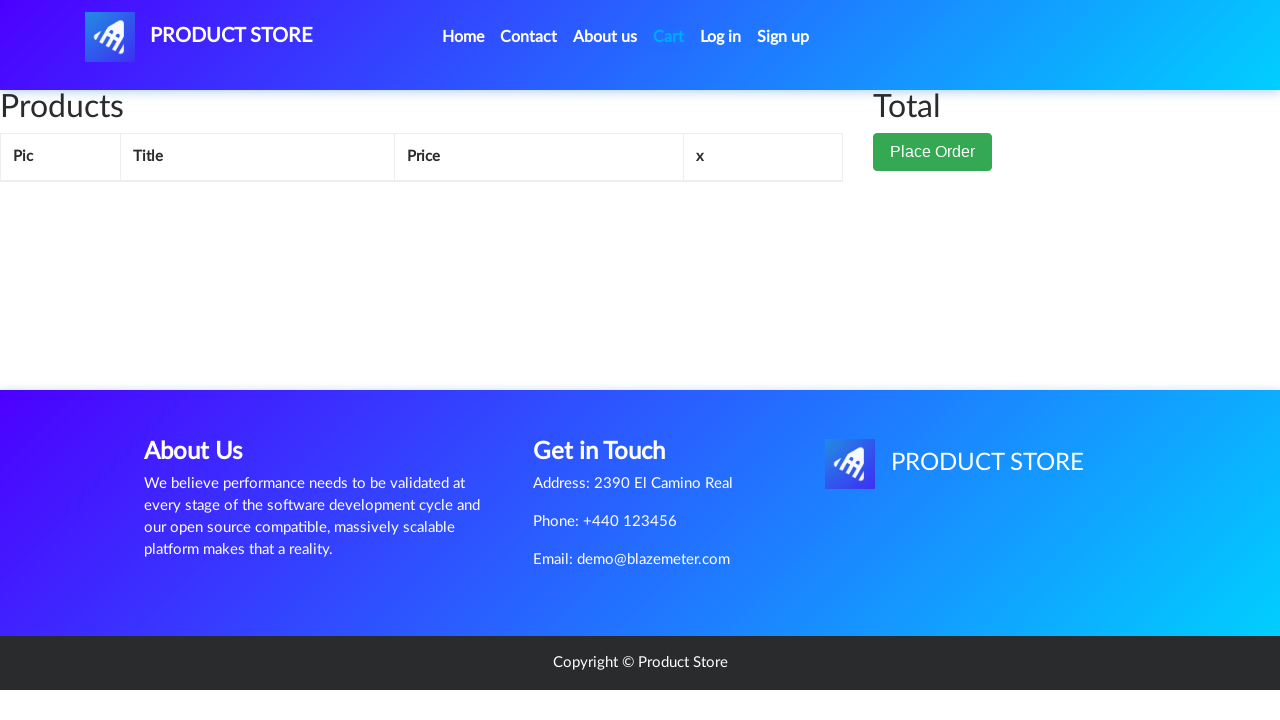

Waited for shopping cart page to load
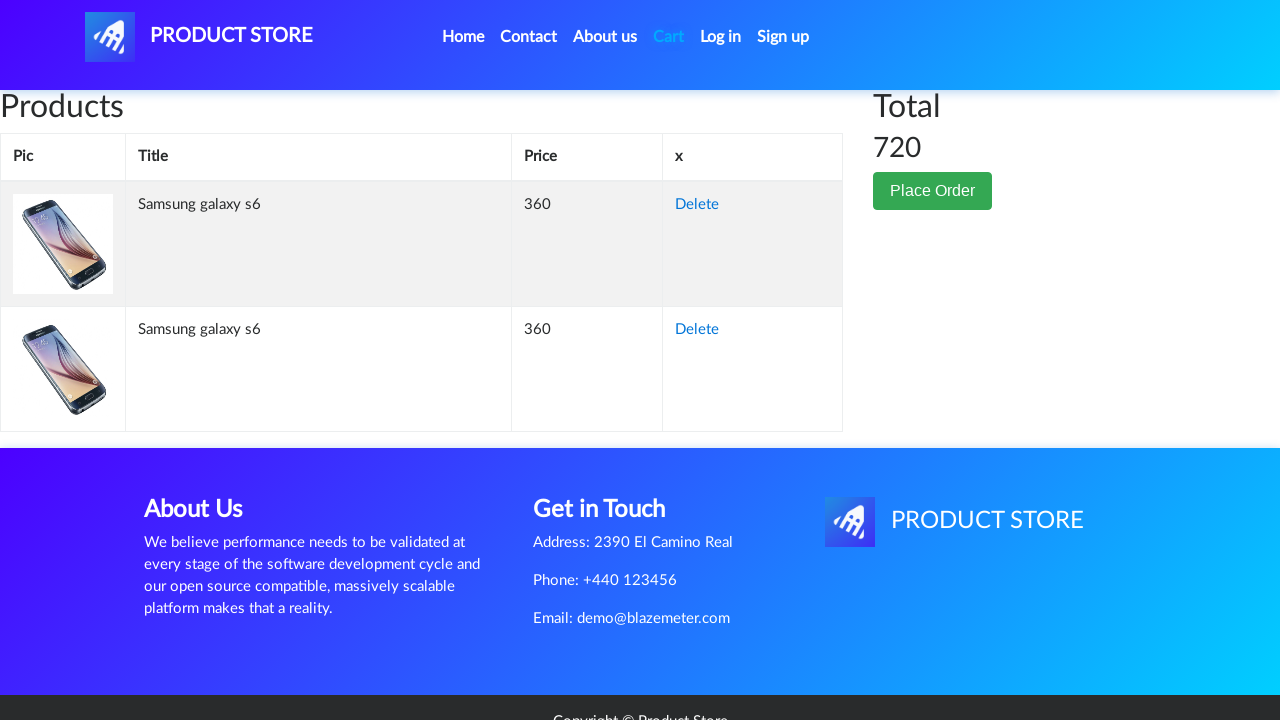

Clicked 'Place Order' button at (933, 191) on button.btn.btn-success
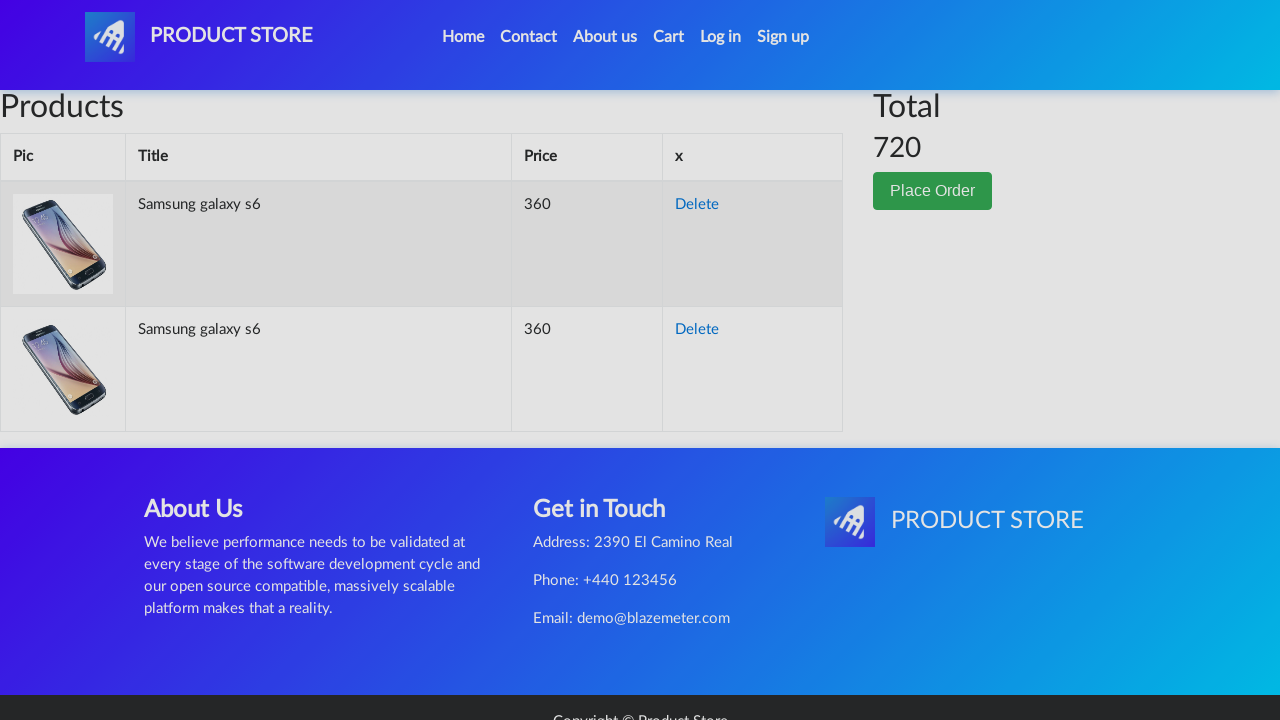

Waited for checkout modal to appear
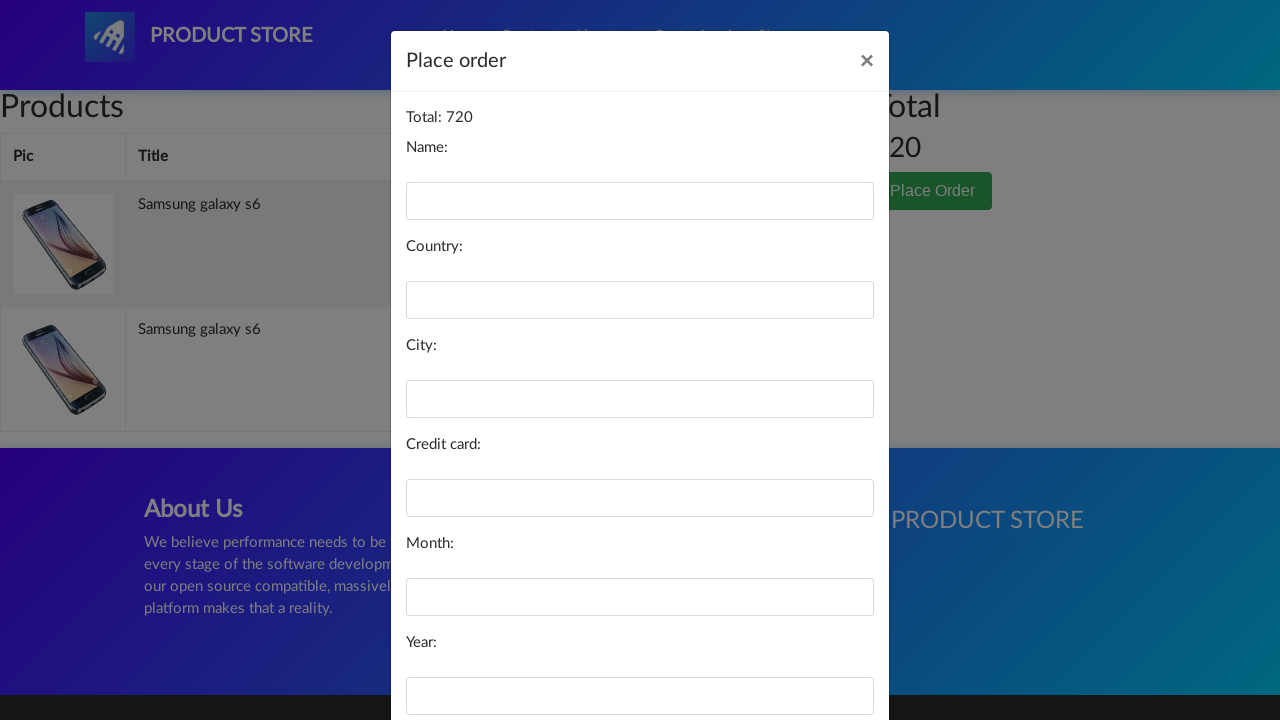

Filled in 'Name' field with 'Marco Rodriguez' on #name
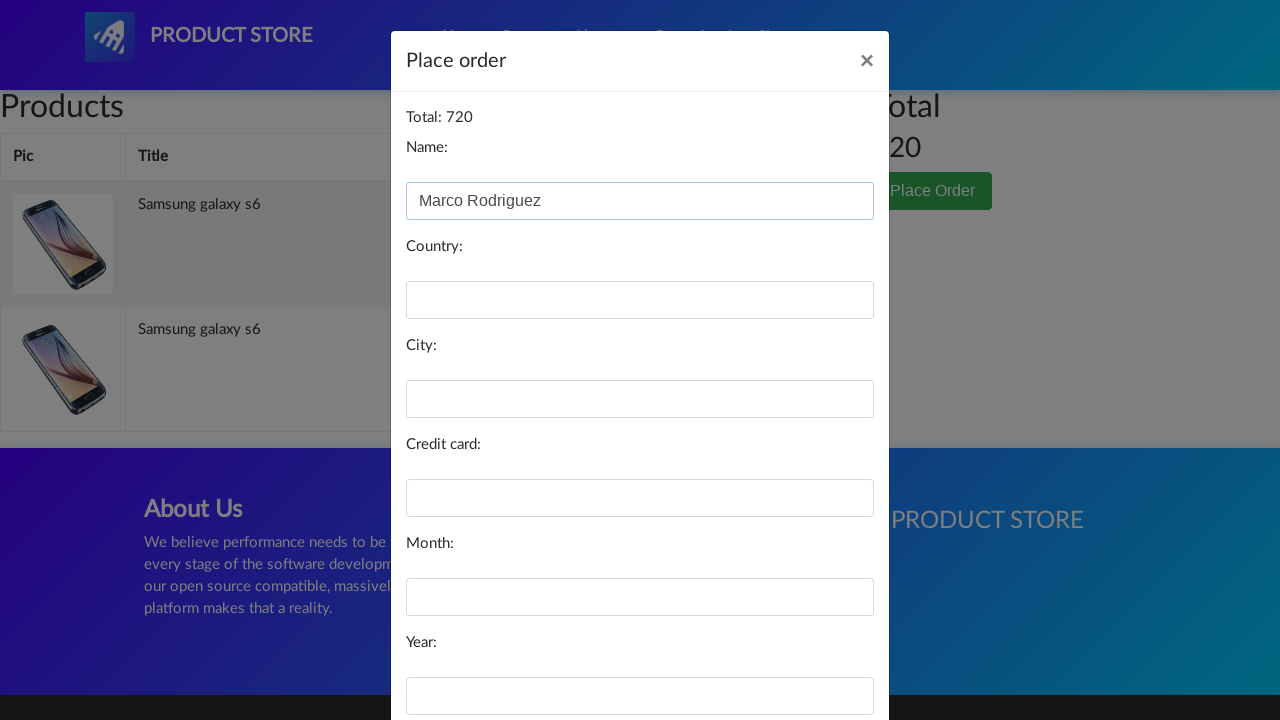

Filled in 'Country' field with 'Spain' on #country
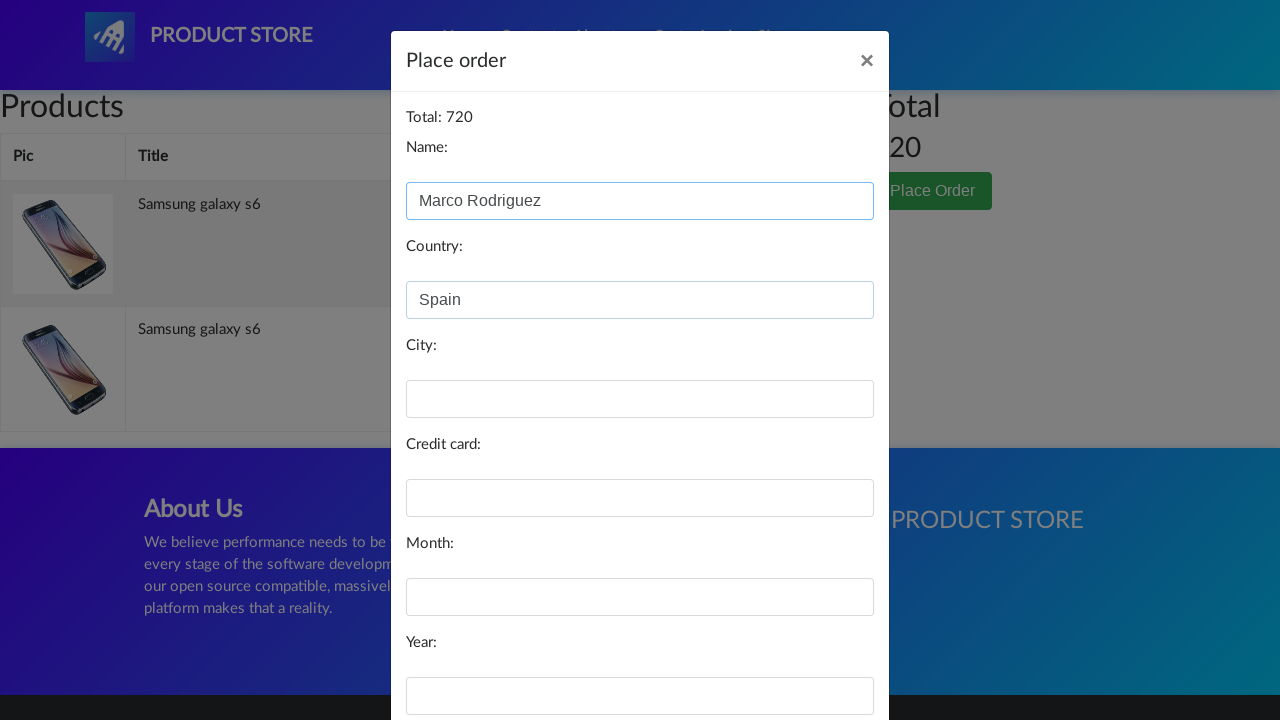

Filled in 'City' field with 'Madrid' on #city
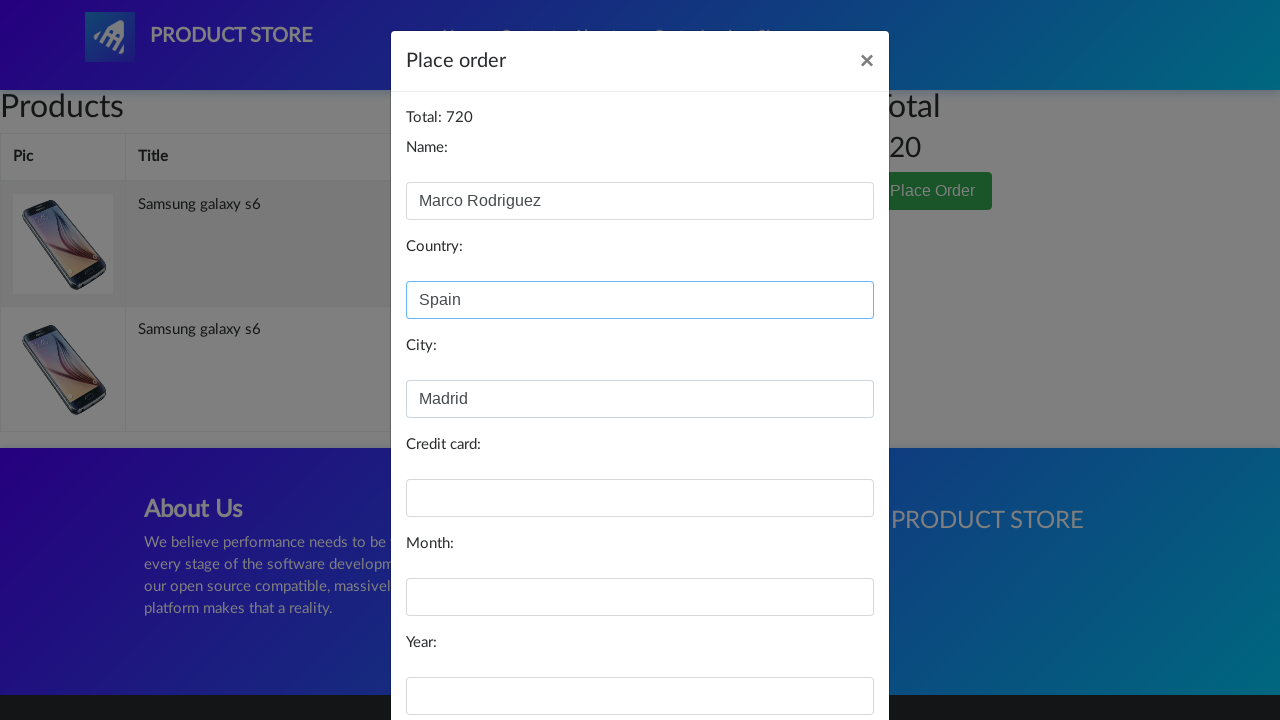

Filled in 'Card' field with credit card number on #card
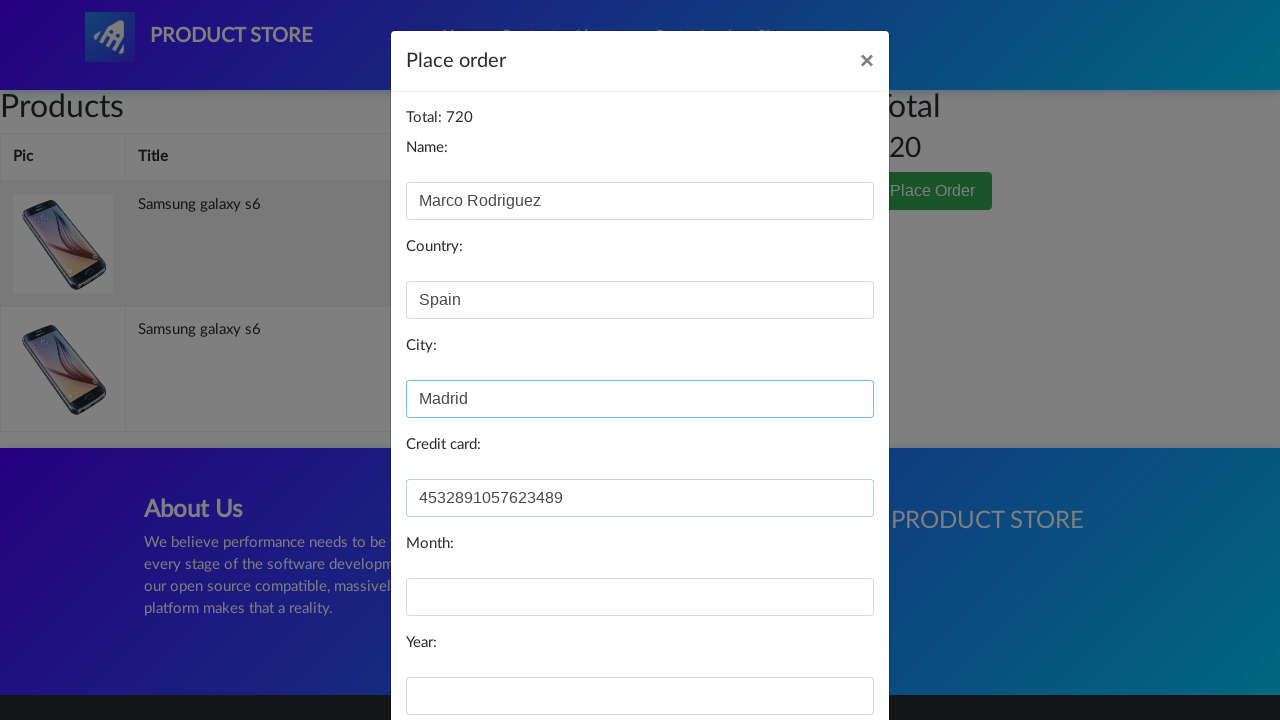

Filled in 'Month' field with 'March' on #month
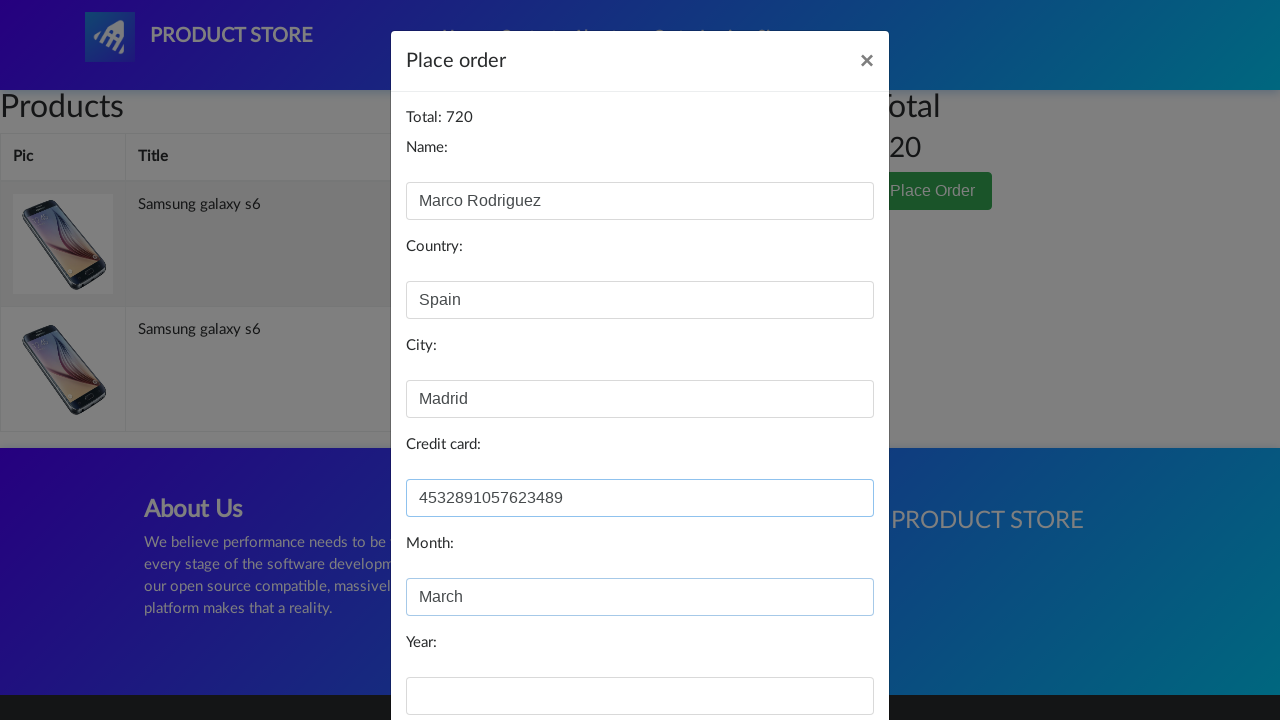

Filled in 'Year' field with '2025' on #year
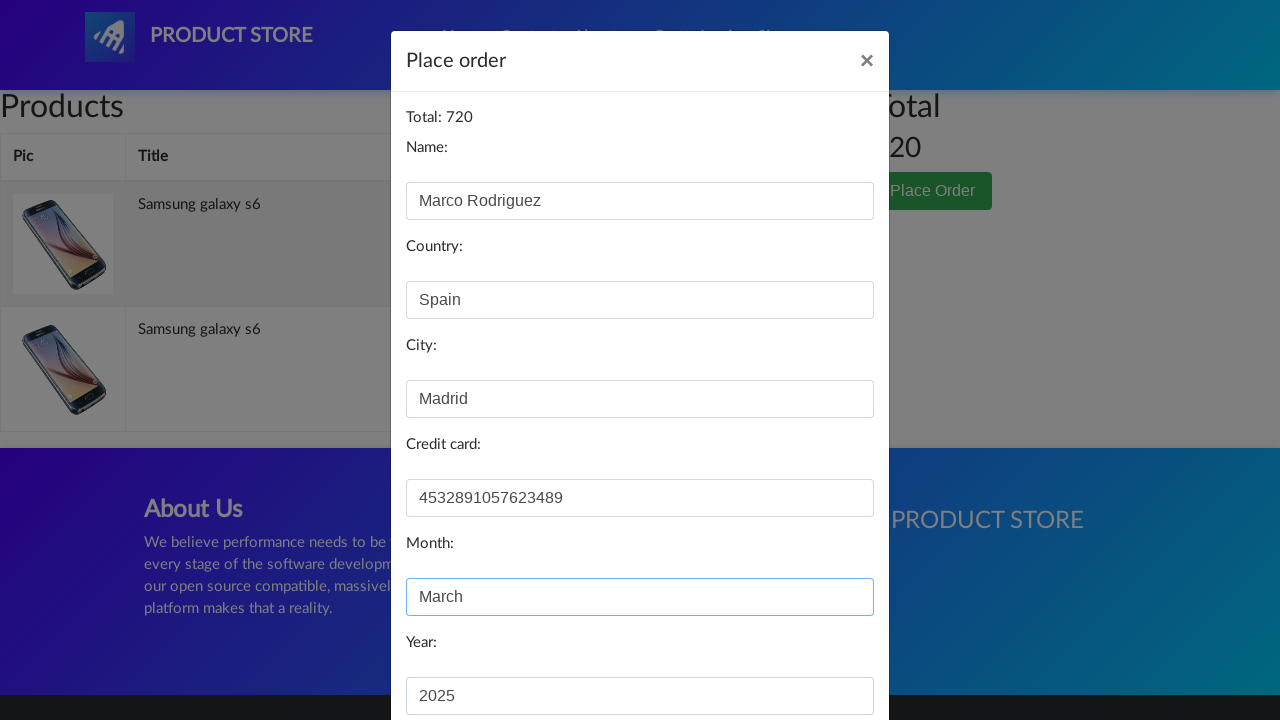

Clicked 'Purchase' button to complete order at (823, 655) on #orderModal > div > div > div.modal-footer > button.btn.btn-primary
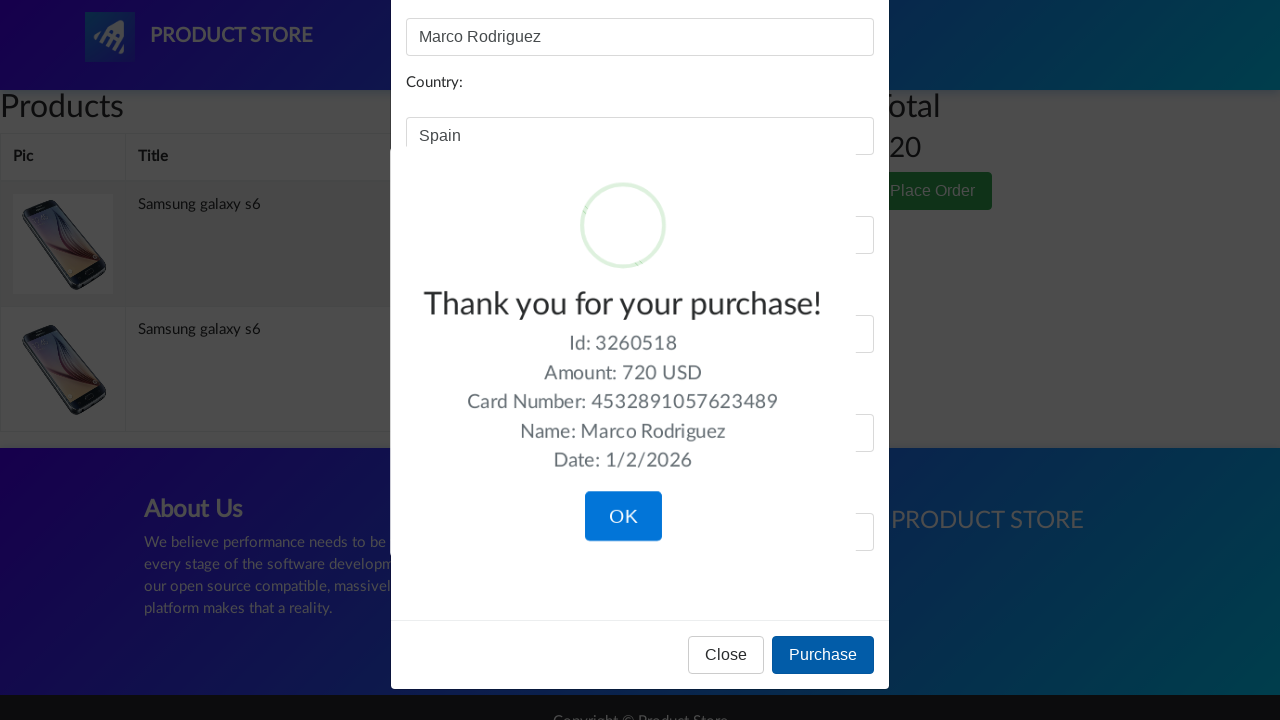

Waited for purchase confirmation
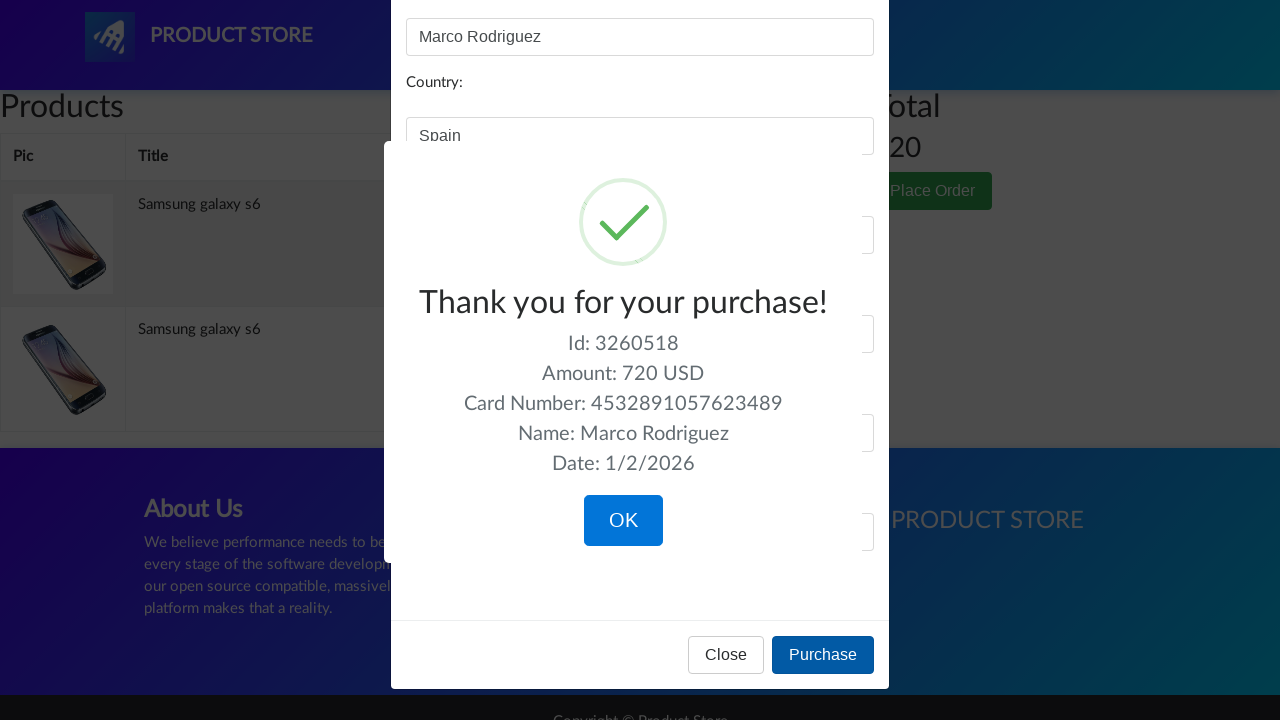

Confirmation modal loaded successfully
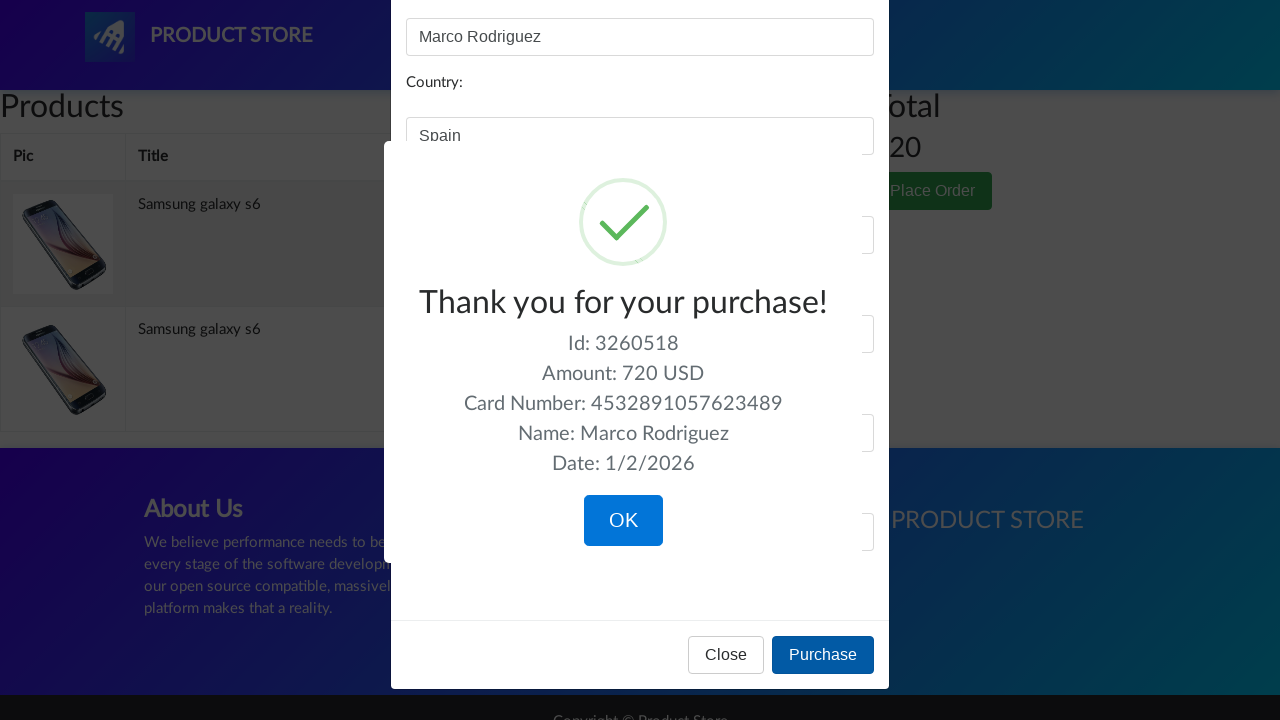

Clicked 'OK' on purchase confirmation modal at (623, 521) on .confirm.btn.btn-lg.btn-primary
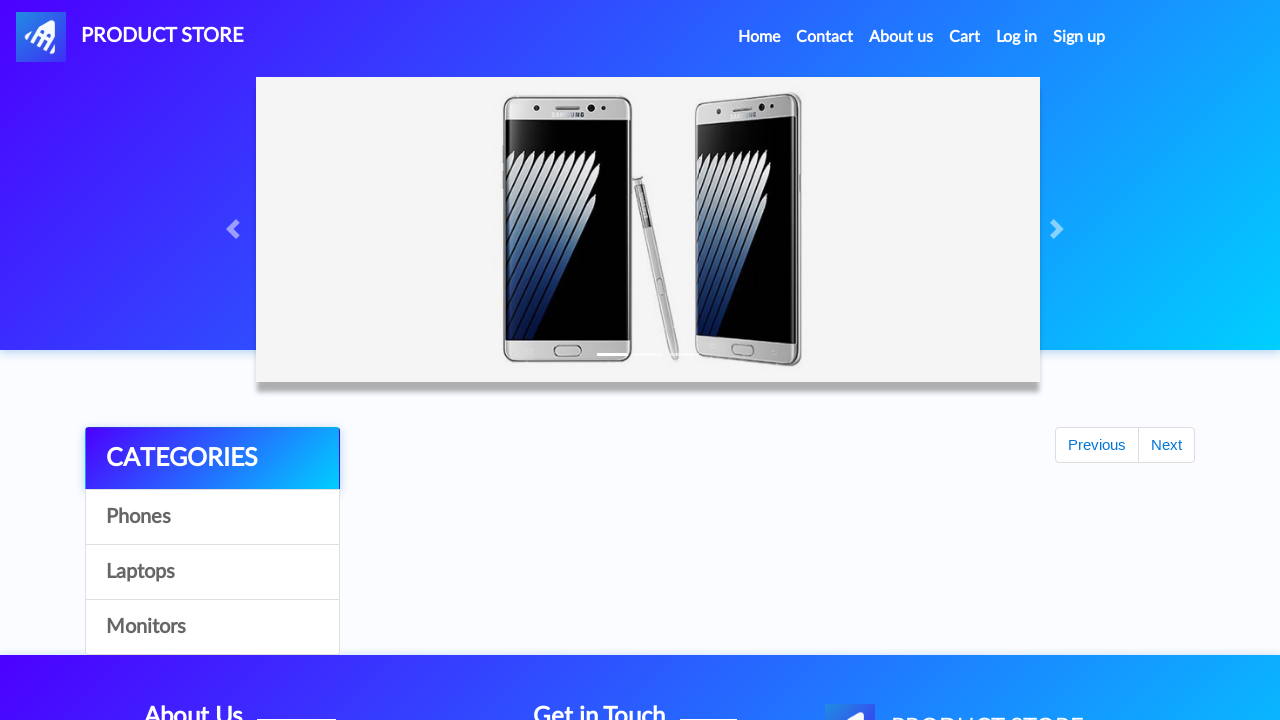

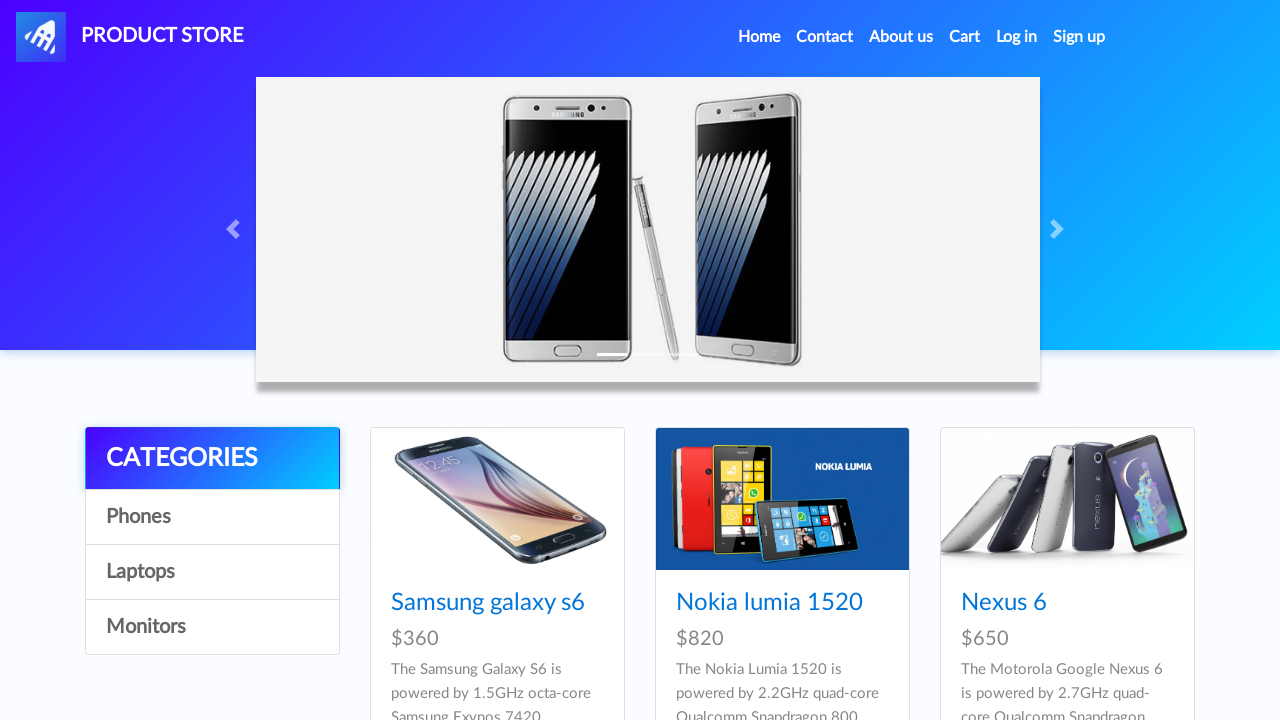